Tests password field with emojis and special characters at short length

Starting URL: https://buggy.justtestit.org/register

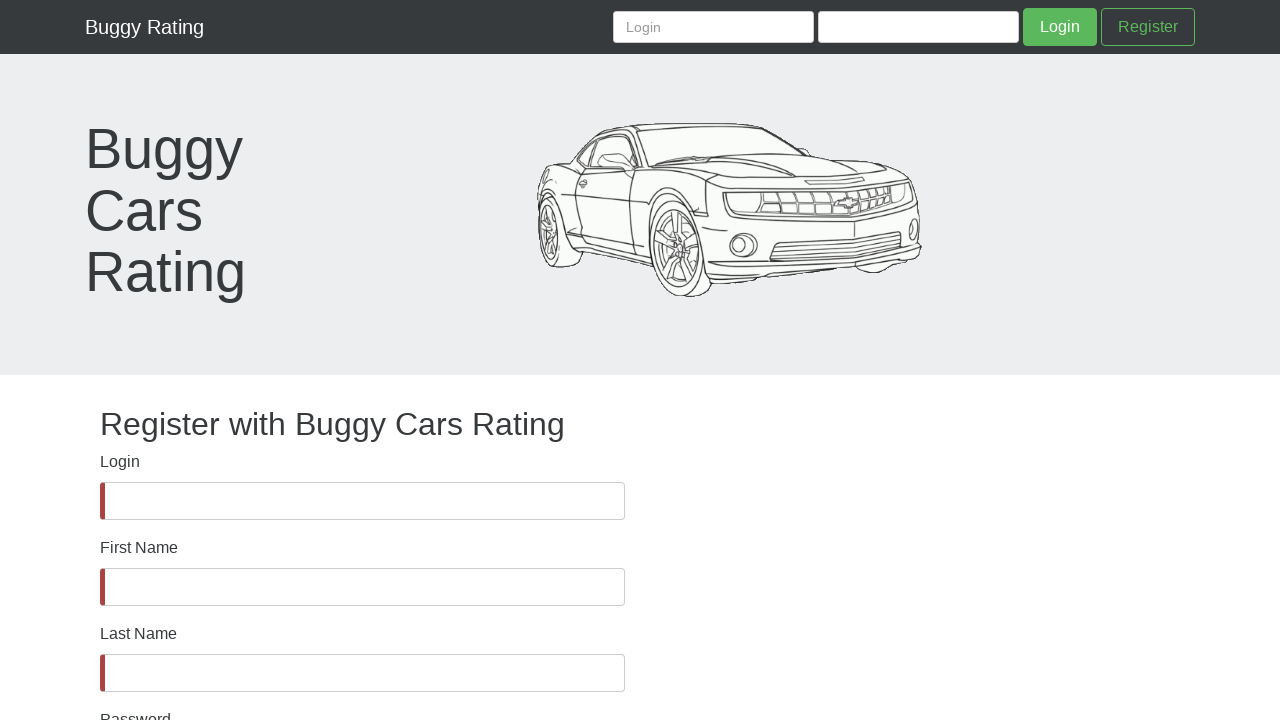

Password field became visible
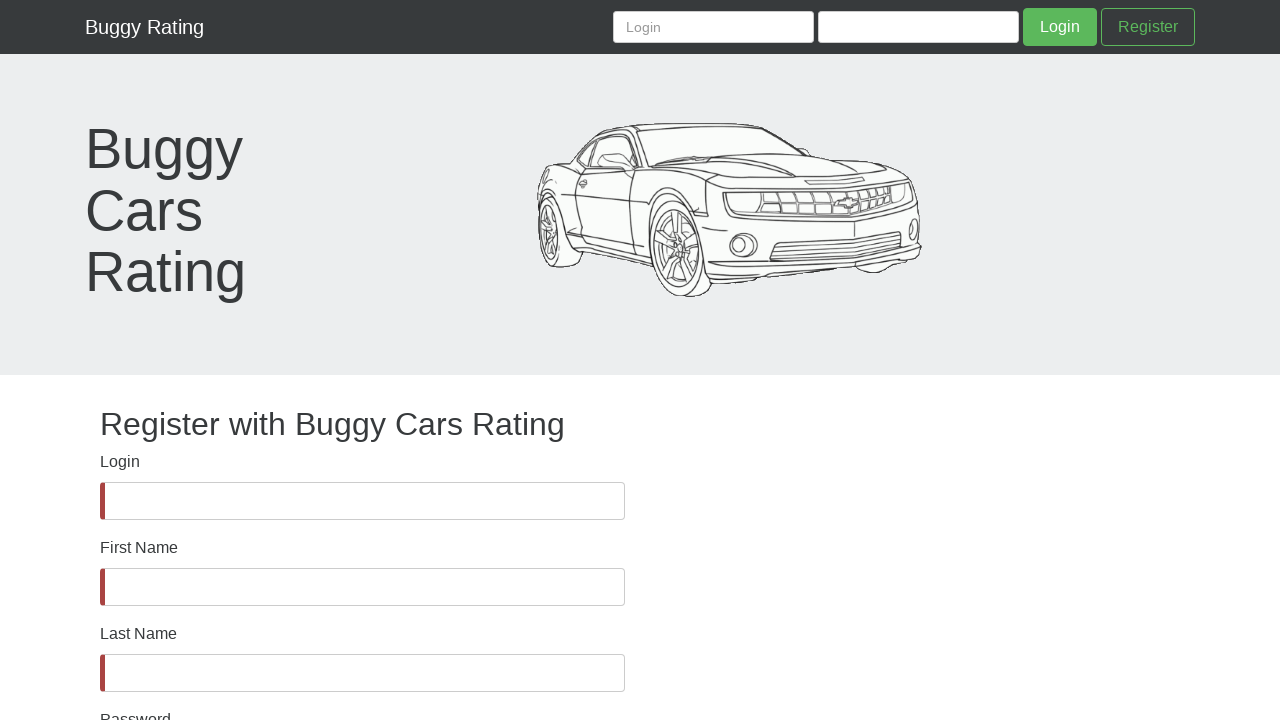

Filled password field with emojis and special characters: 🏆😉!@#$ on #password
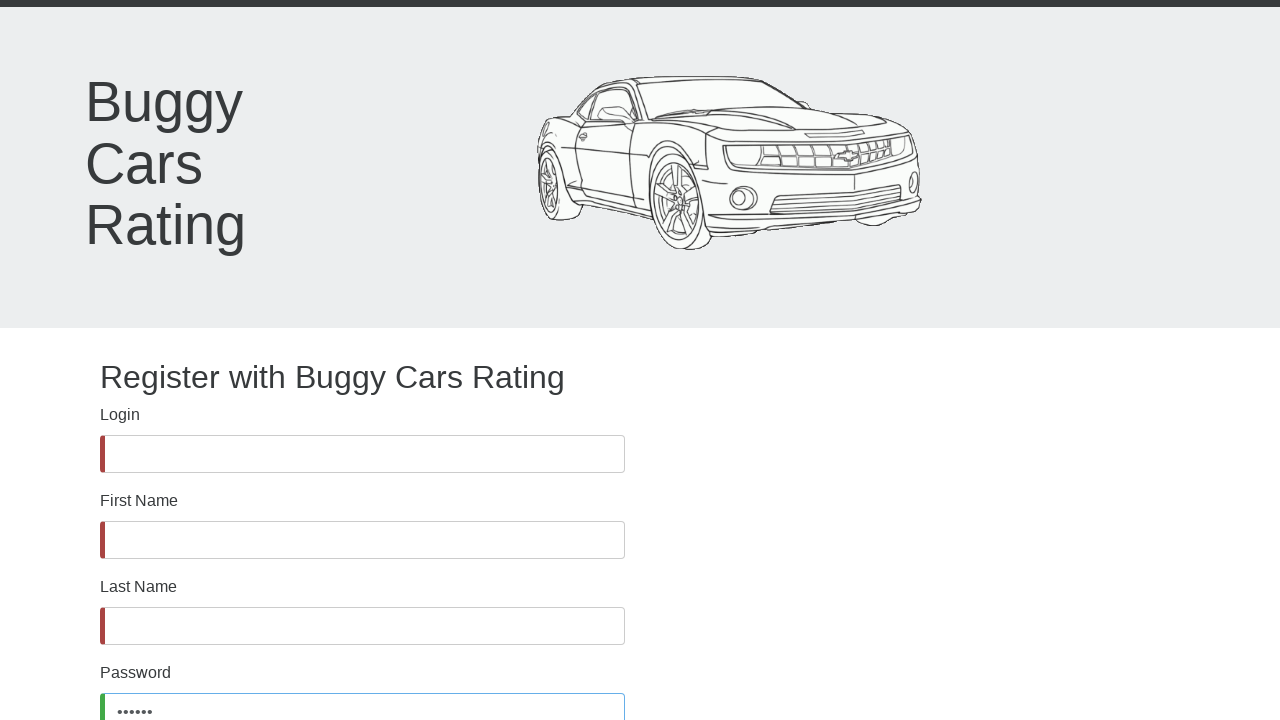

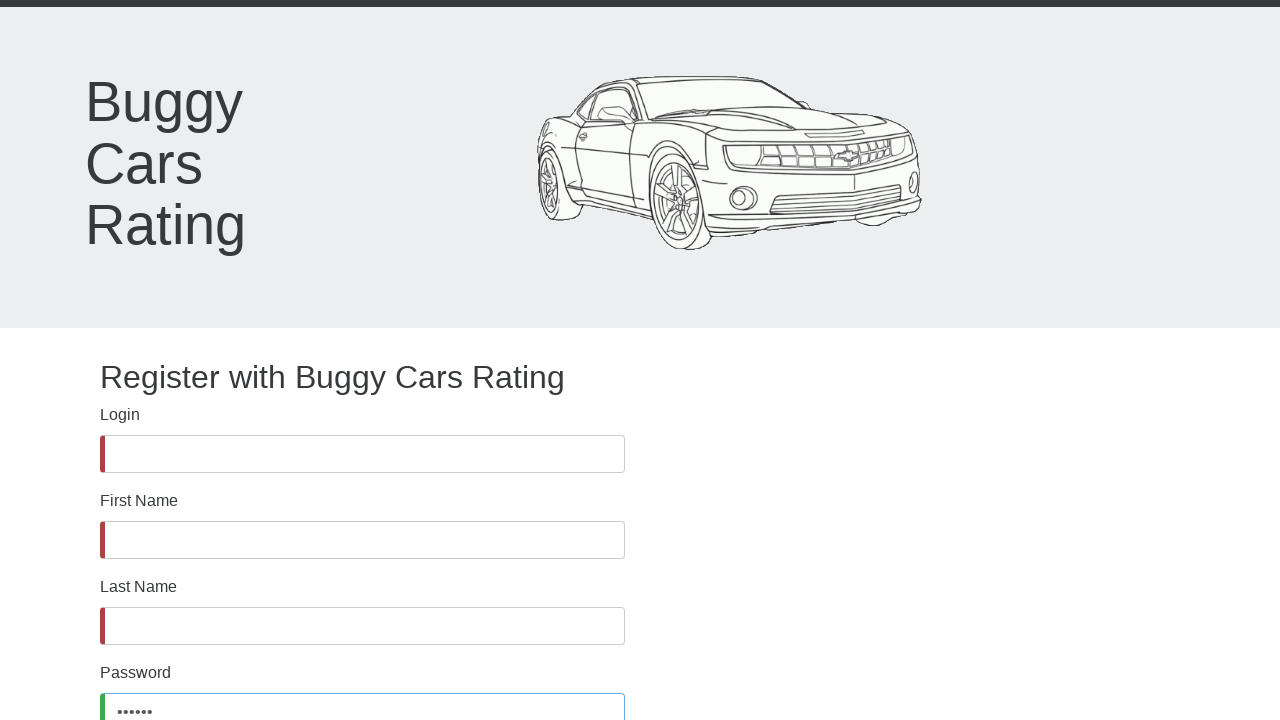